Tests the Mathup Crossbit game by navigating to the game page, clicking the Start button, and waiting for the game to load and display the difficulty level.

Starting URL: https://mathup.com/games/crossbit?mode=championship

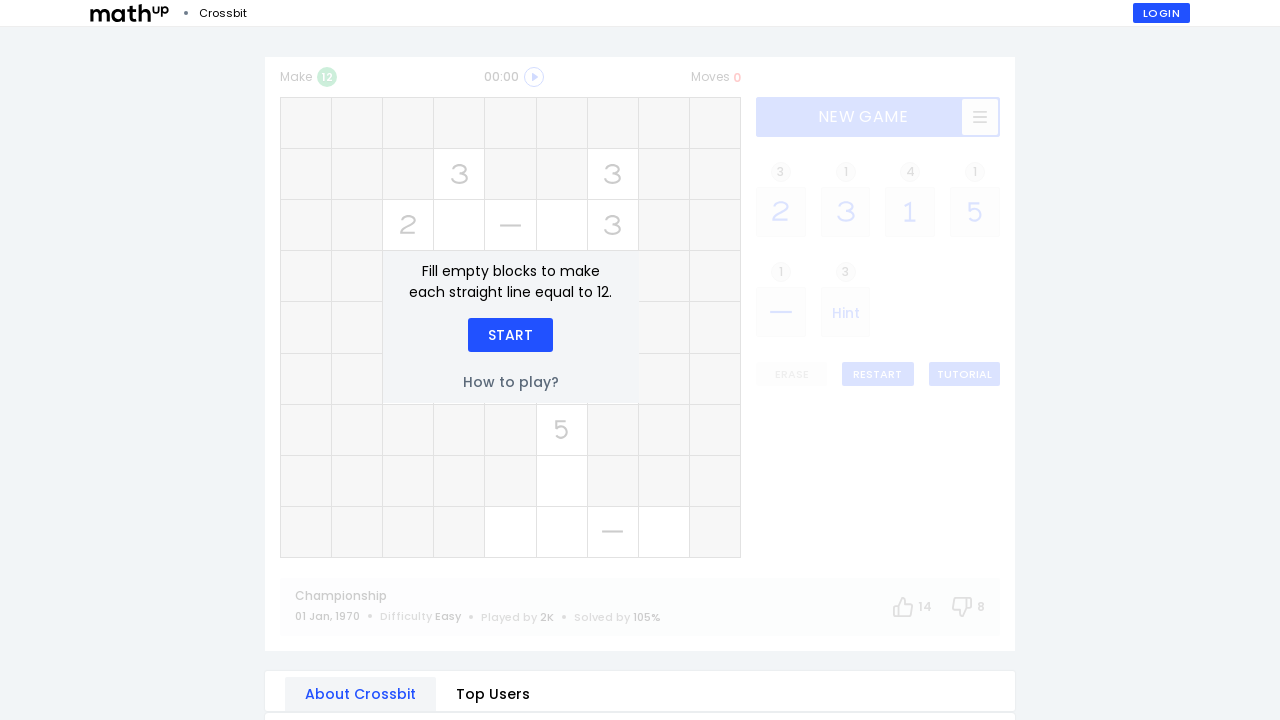

Start button became visible
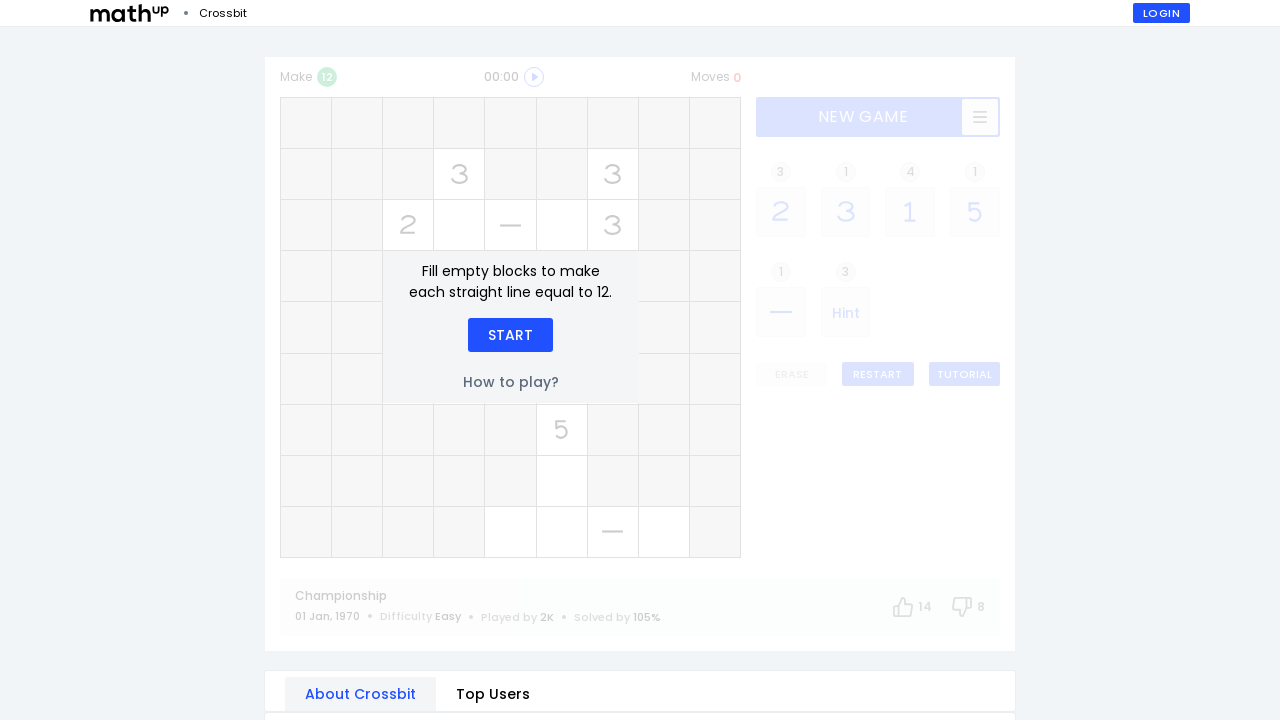

Clicked the Start button to begin Crossbit game at (510, 335) on xpath=//div[text()='Start']
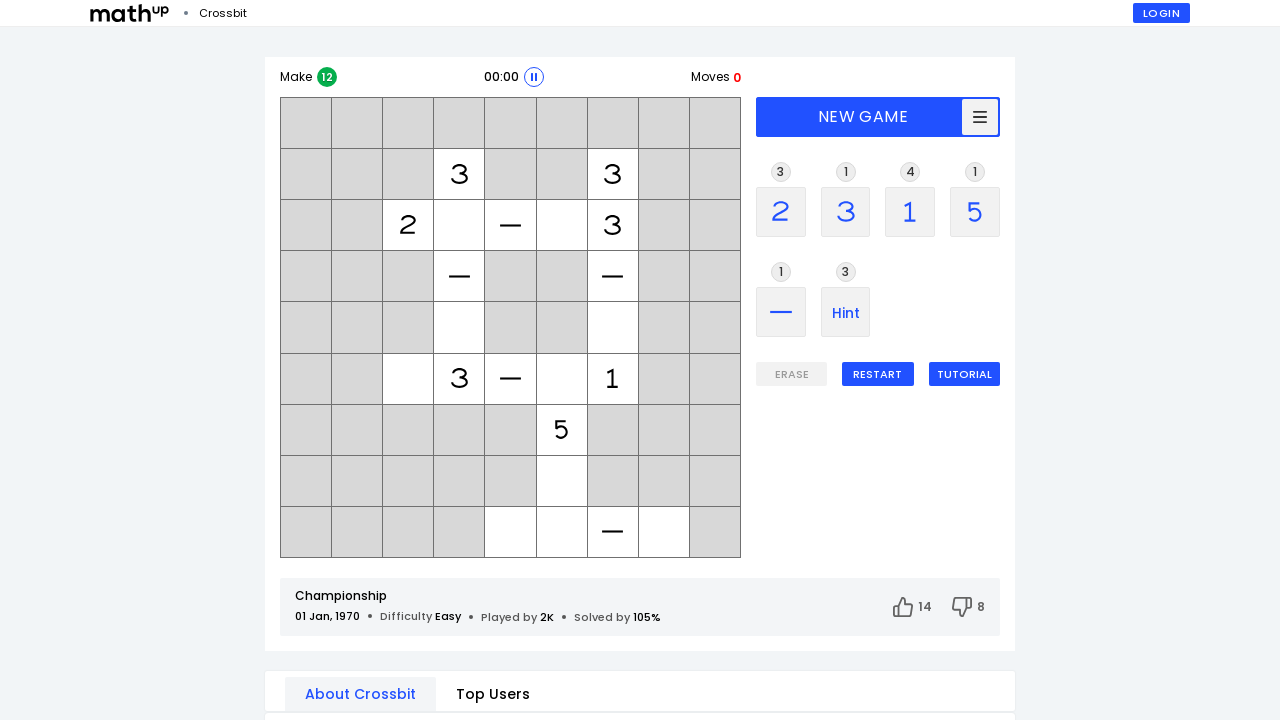

Difficulty level element appeared, confirming game has loaded
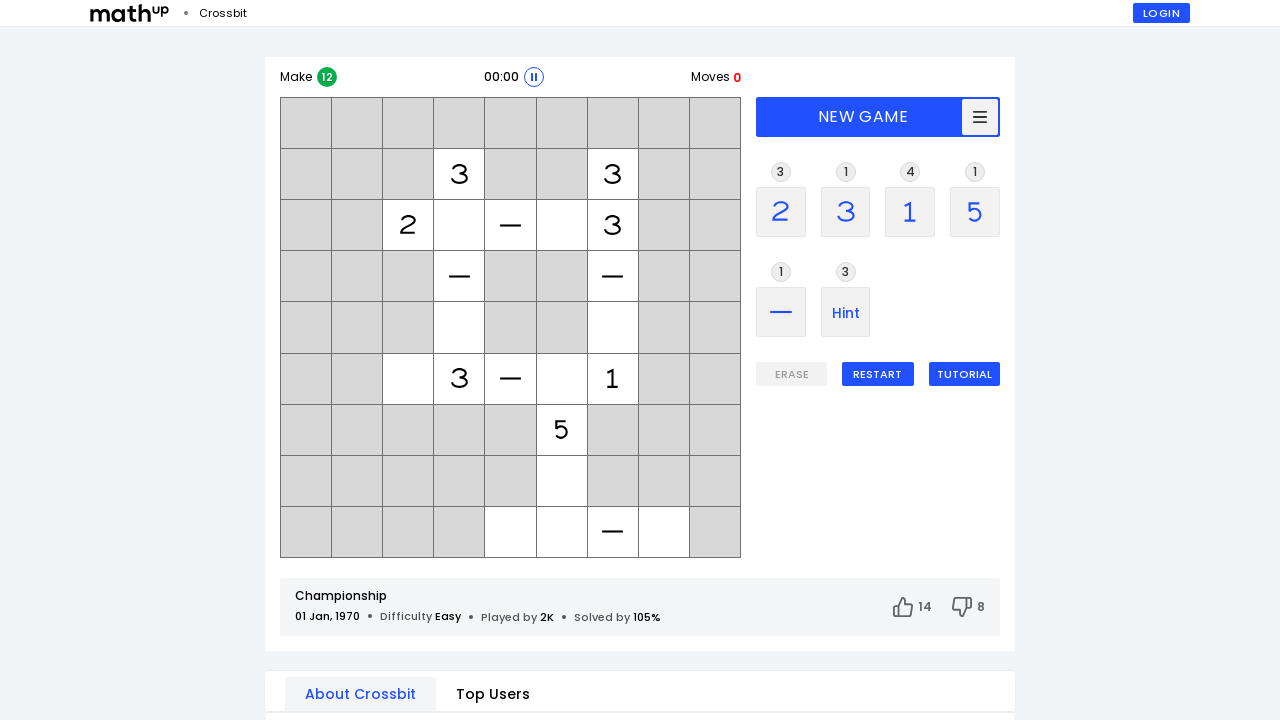

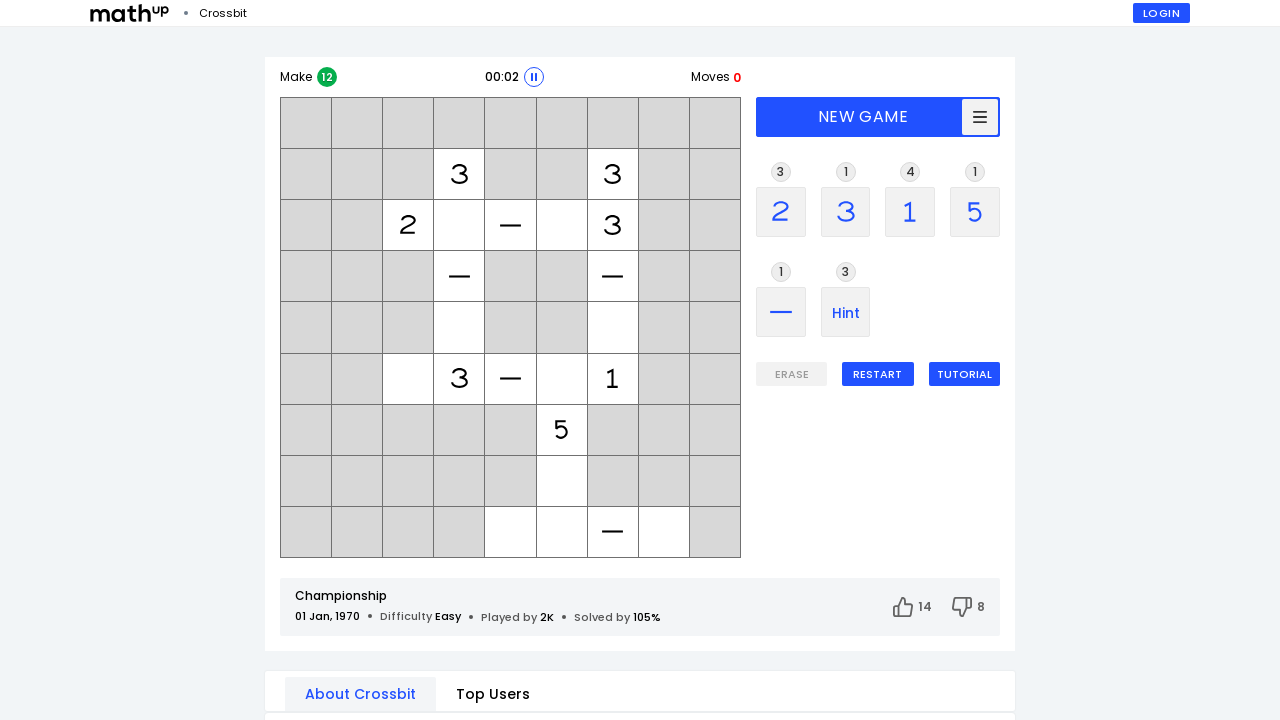